Tests the surgeon search functionality on the Brazilian Plastic Surgery Society website by entering a doctor's name, submitting the search, clicking on a profile result, viewing the profile details, and closing the profile modal.

Starting URL: https://www.cirurgiaplastica.org.br/encontre-um-cirurgiao/#busca-cirurgiao

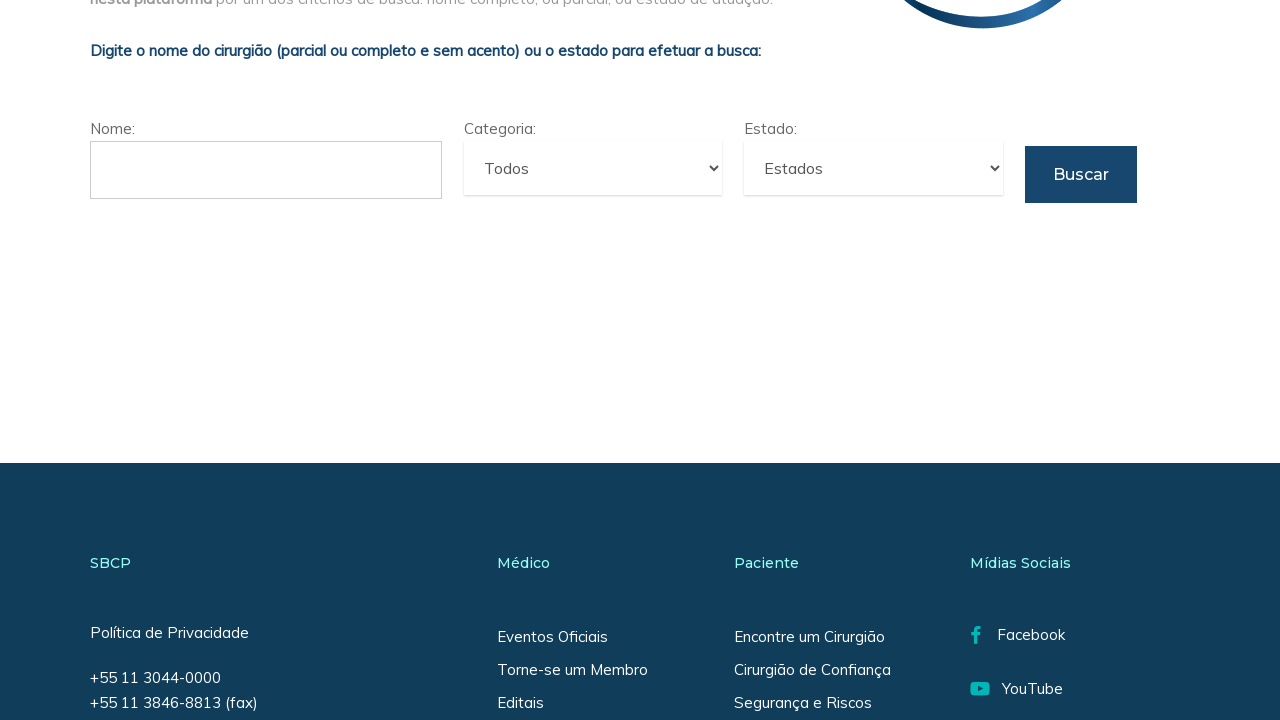

Search form loaded and surgeon name field is ready
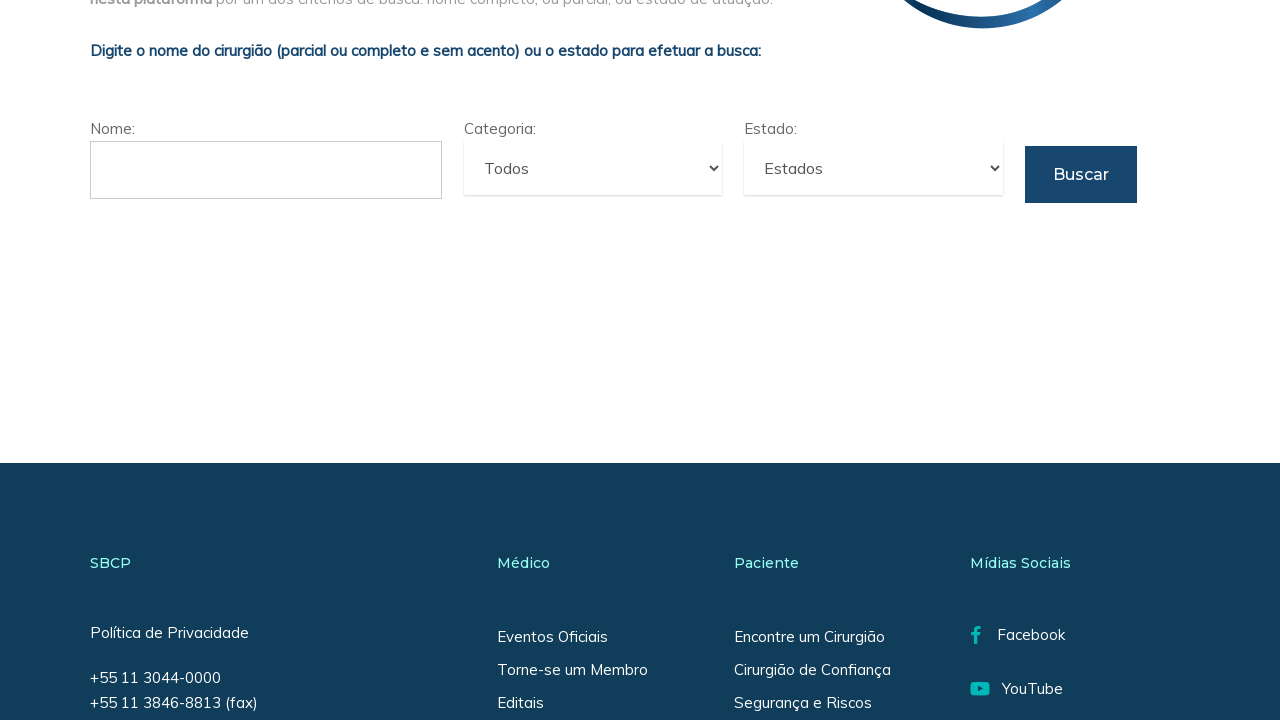

Entered 'Carlos Silva' in the surgeon name search field on #cirurgiao_nome
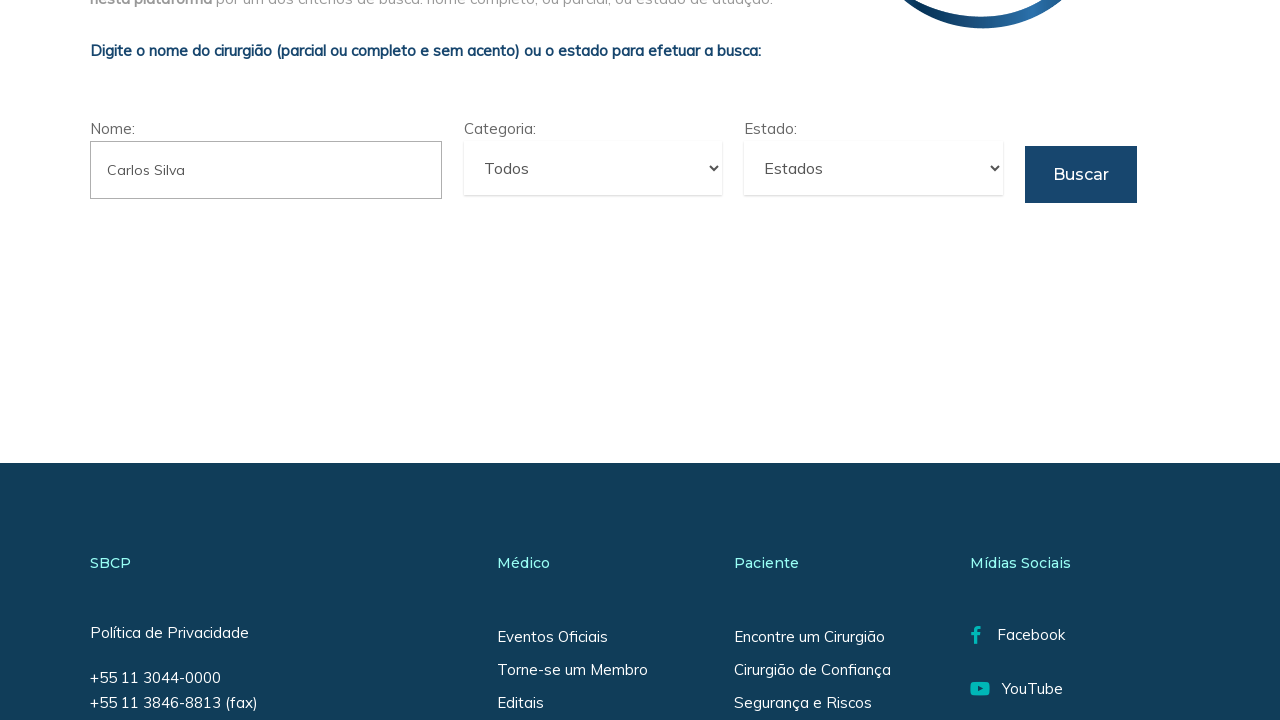

Clicked the search submit button to search for the surgeon at (1081, 174) on #cirurgiao_submit
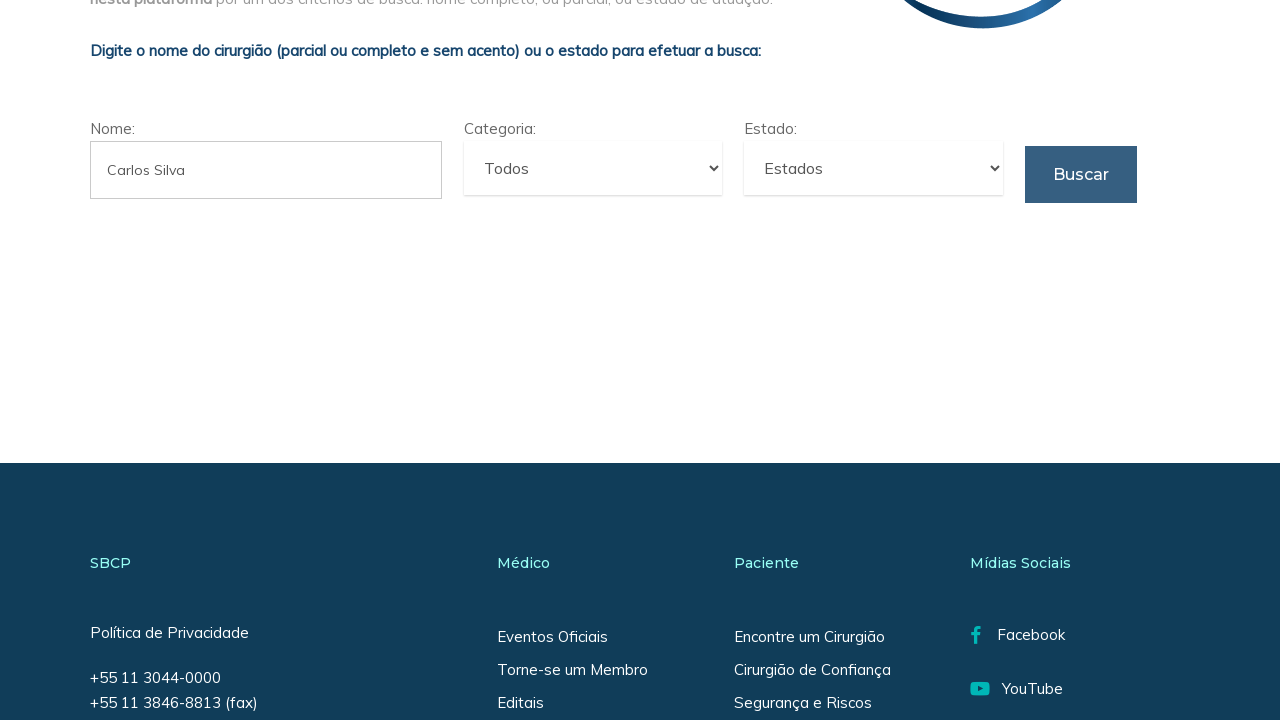

Search results loaded with surgeon profile links
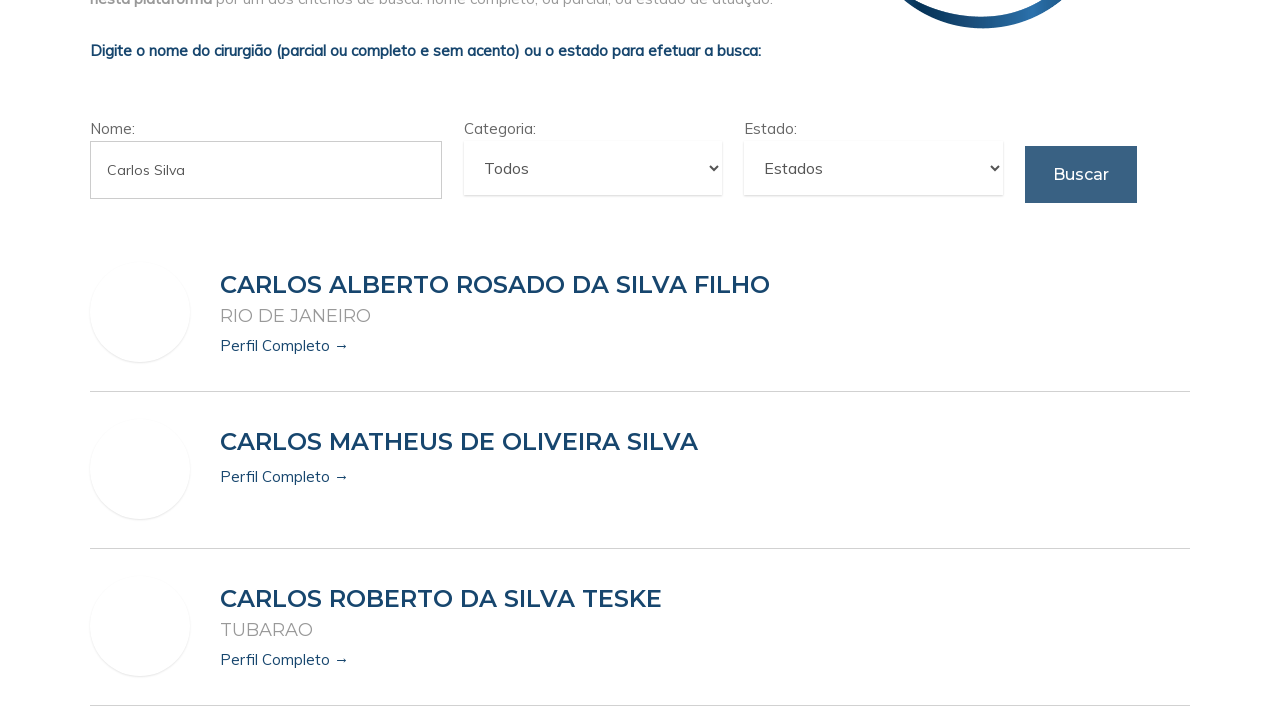

Clicked on the first surgeon profile link to open details at (285, 346) on .cirurgiao-perfil-link
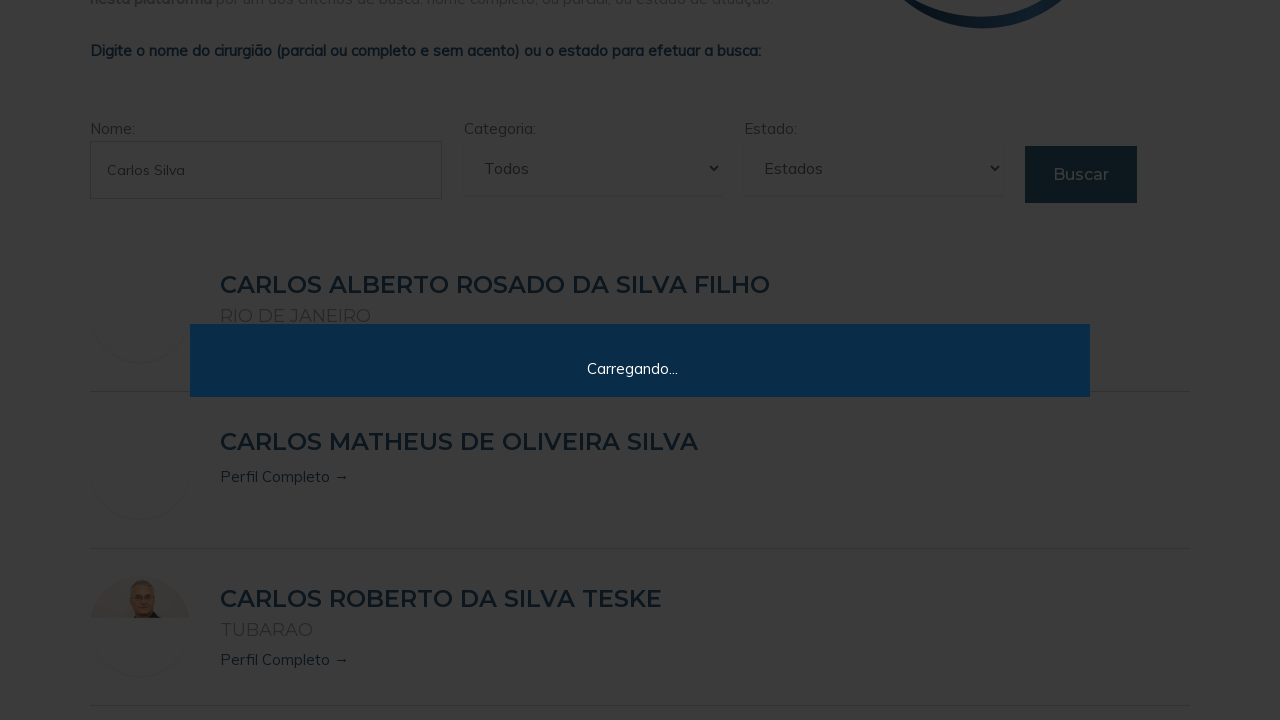

Surgeon profile modal opened and profile details are visible
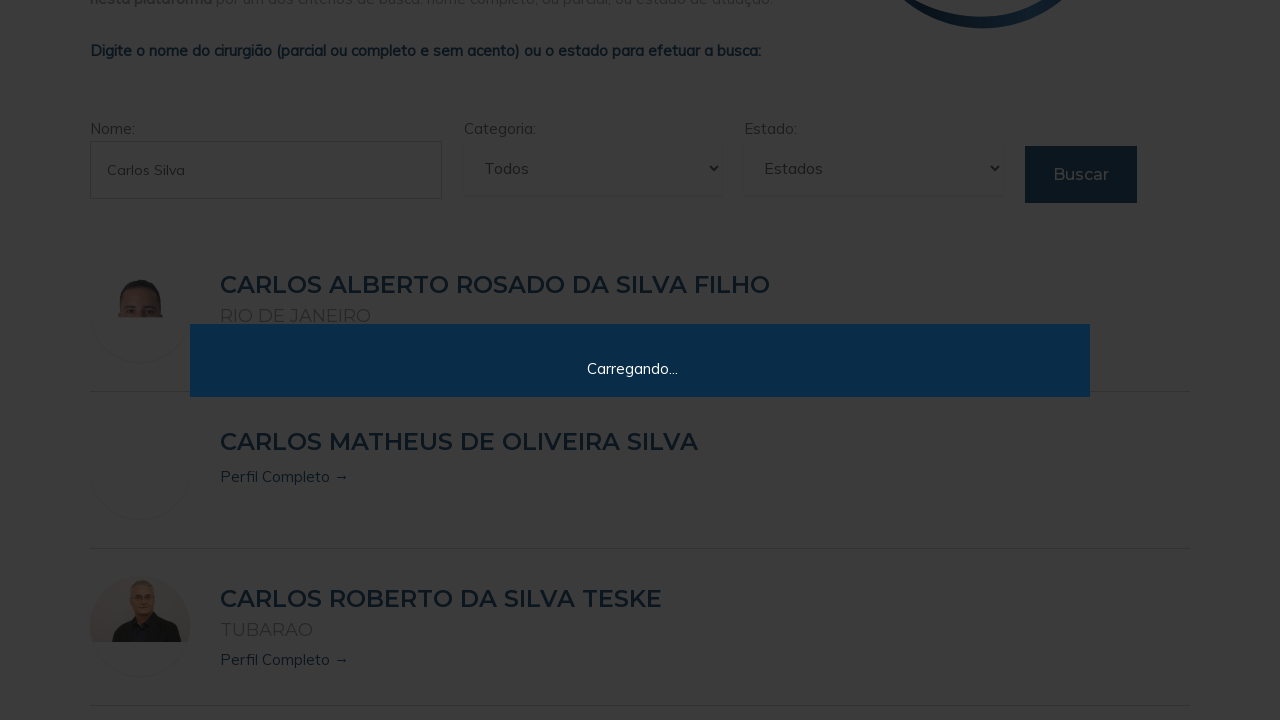

Closed the surgeon profile modal at (1068, 40) on .mfp-close
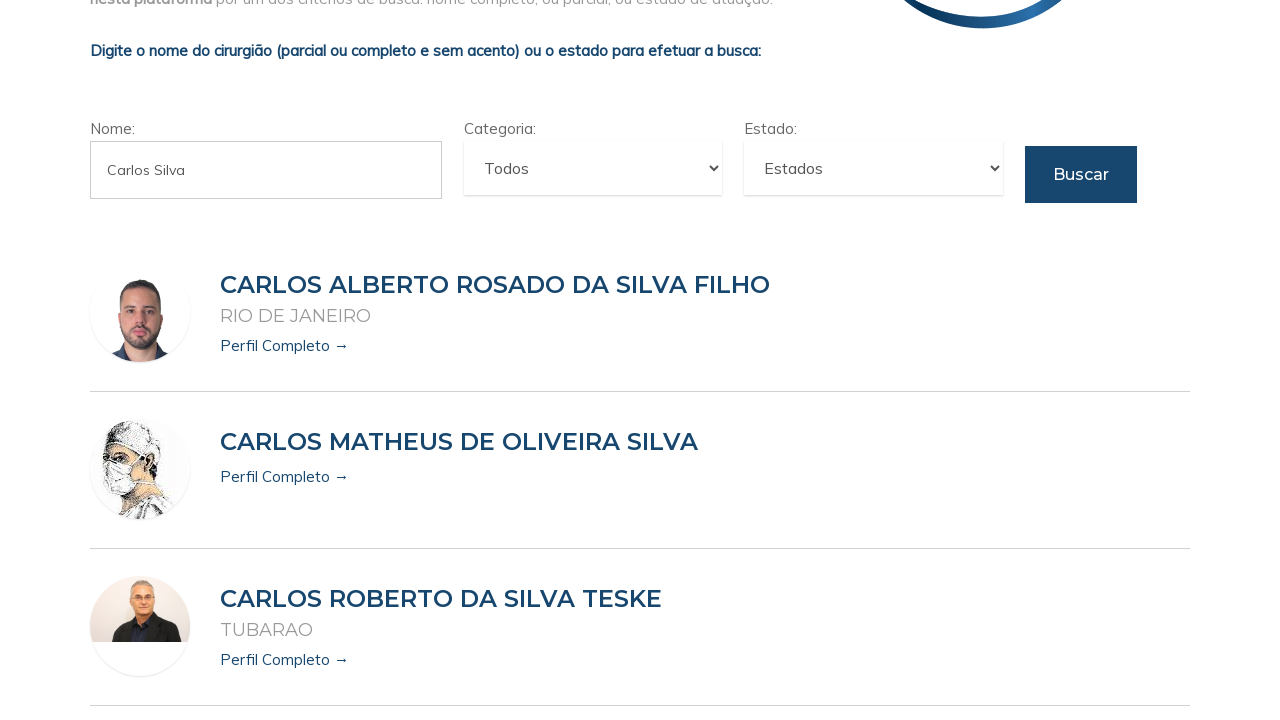

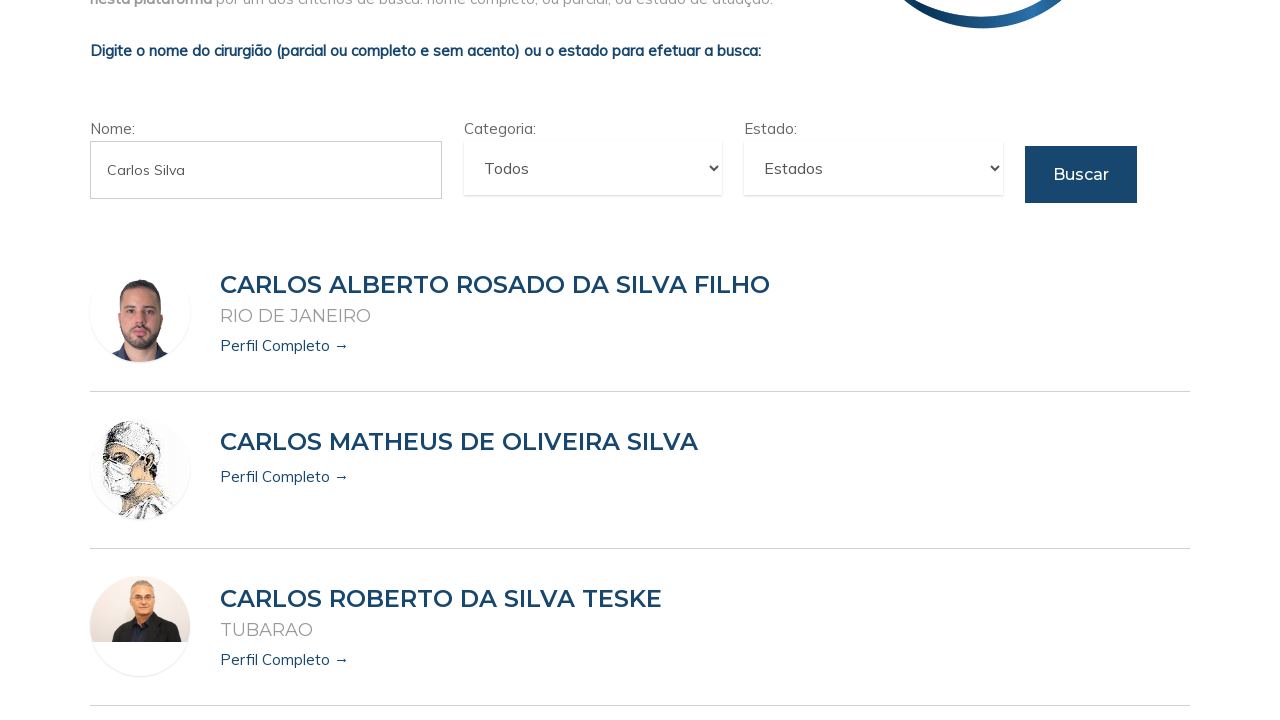